Tests dropdown select functionality by selecting options using visible text, index, and value methods on a single-select dropdown element

Starting URL: https://v1.training-support.net/selenium/selects

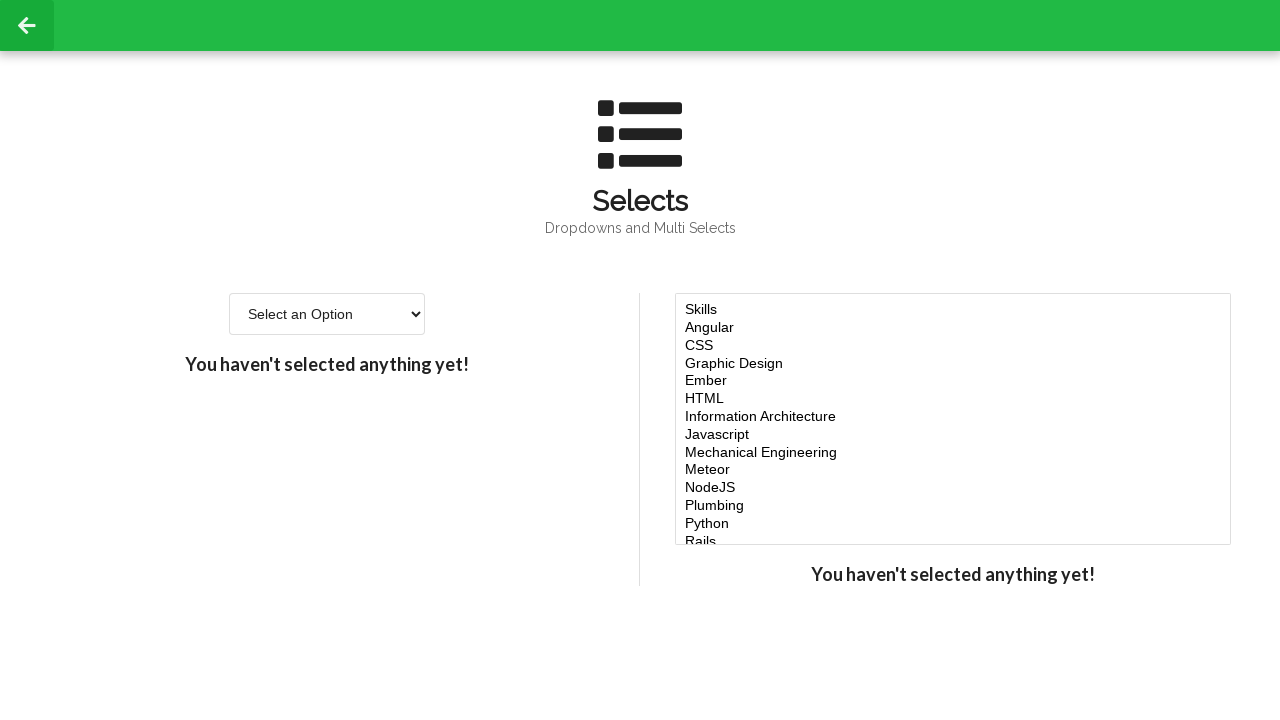

Selected 'Option 2' from dropdown using visible text on #single-select
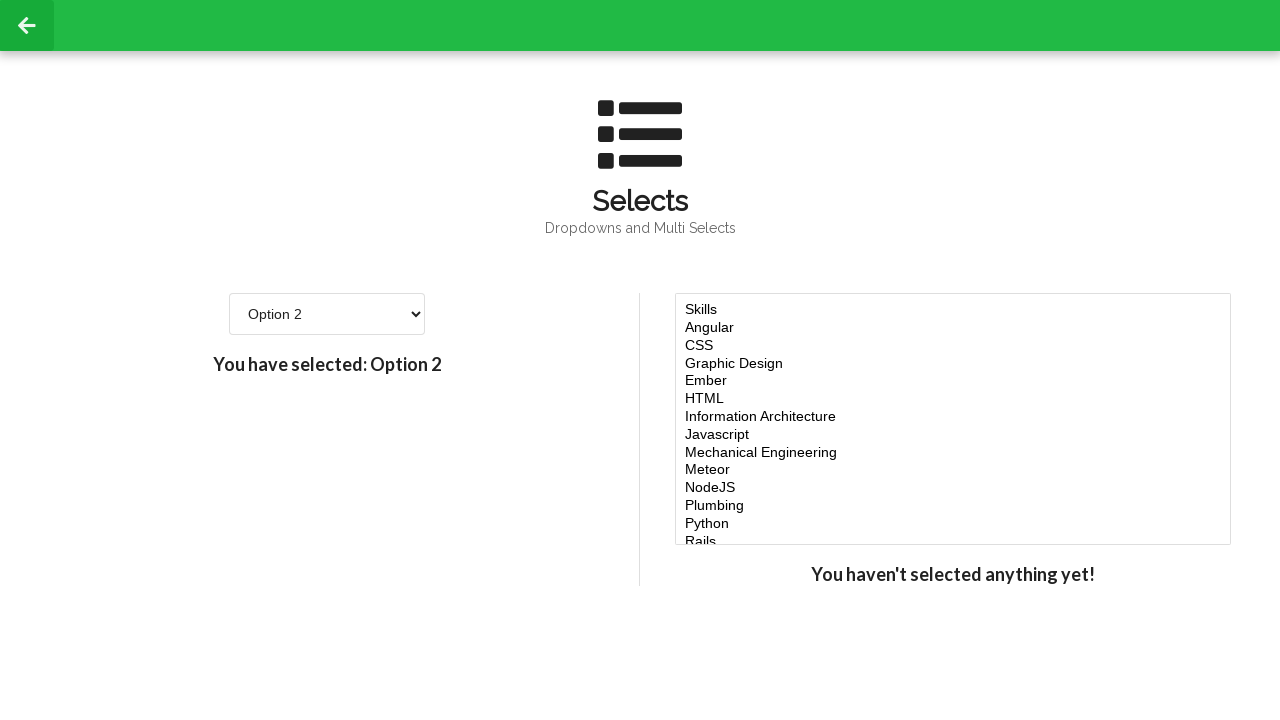

Selected option at index 3 (fourth option) from dropdown on #single-select
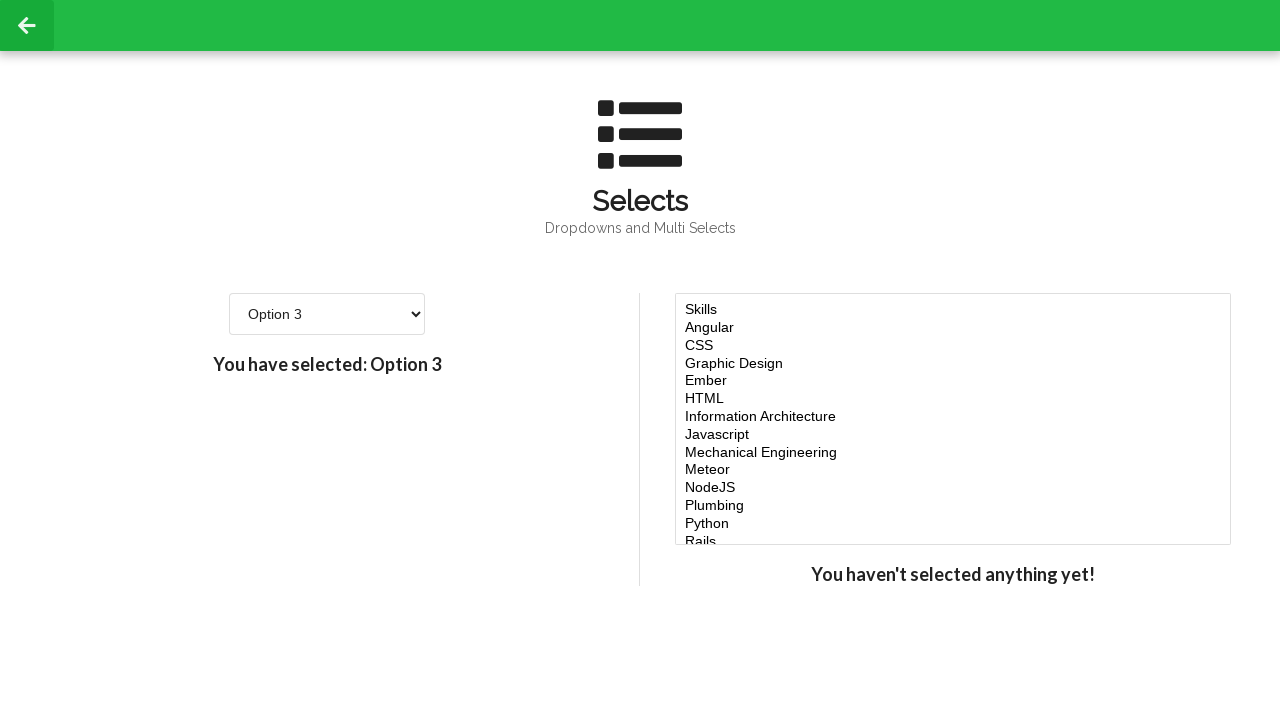

Selected option with value '4' from dropdown on #single-select
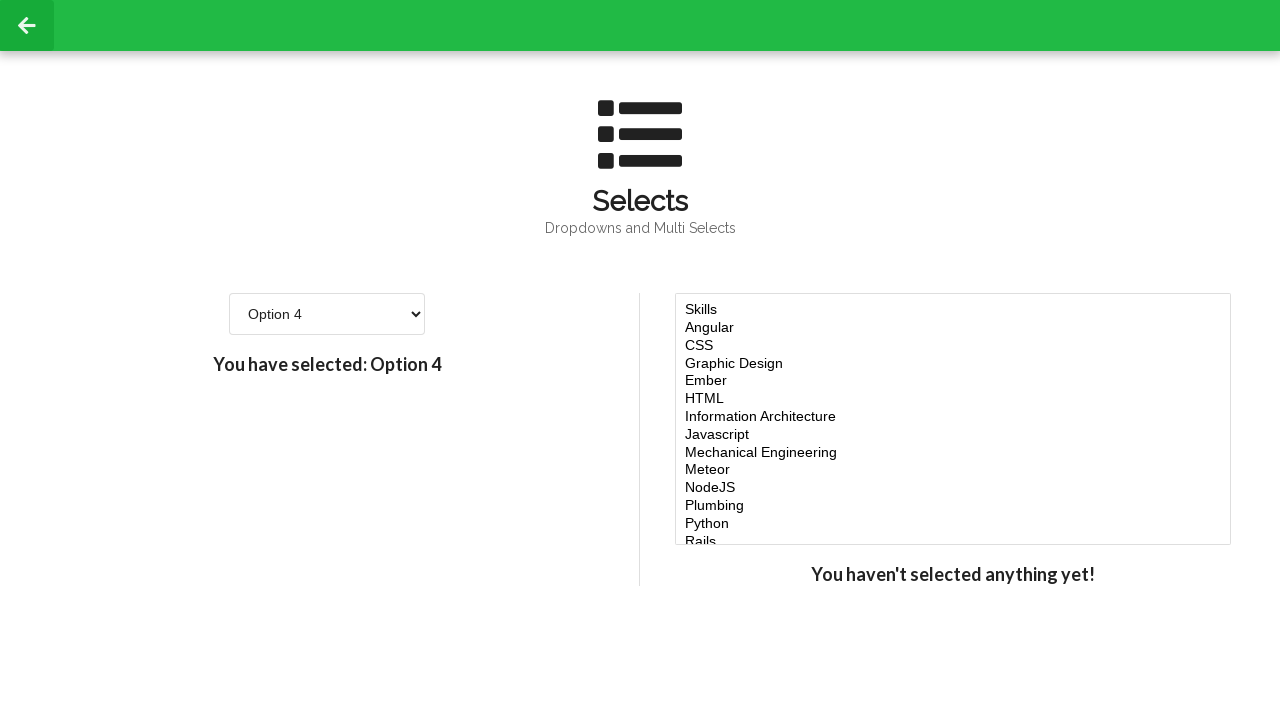

Verified dropdown element is present and selection is complete
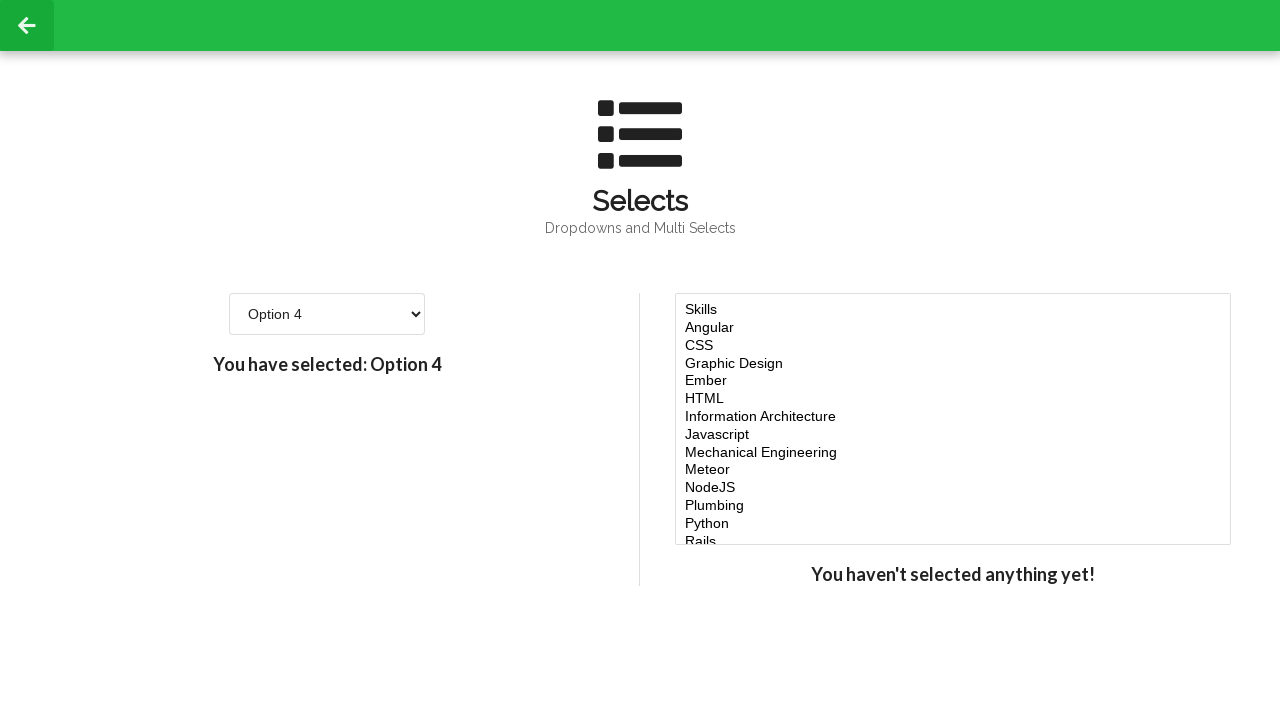

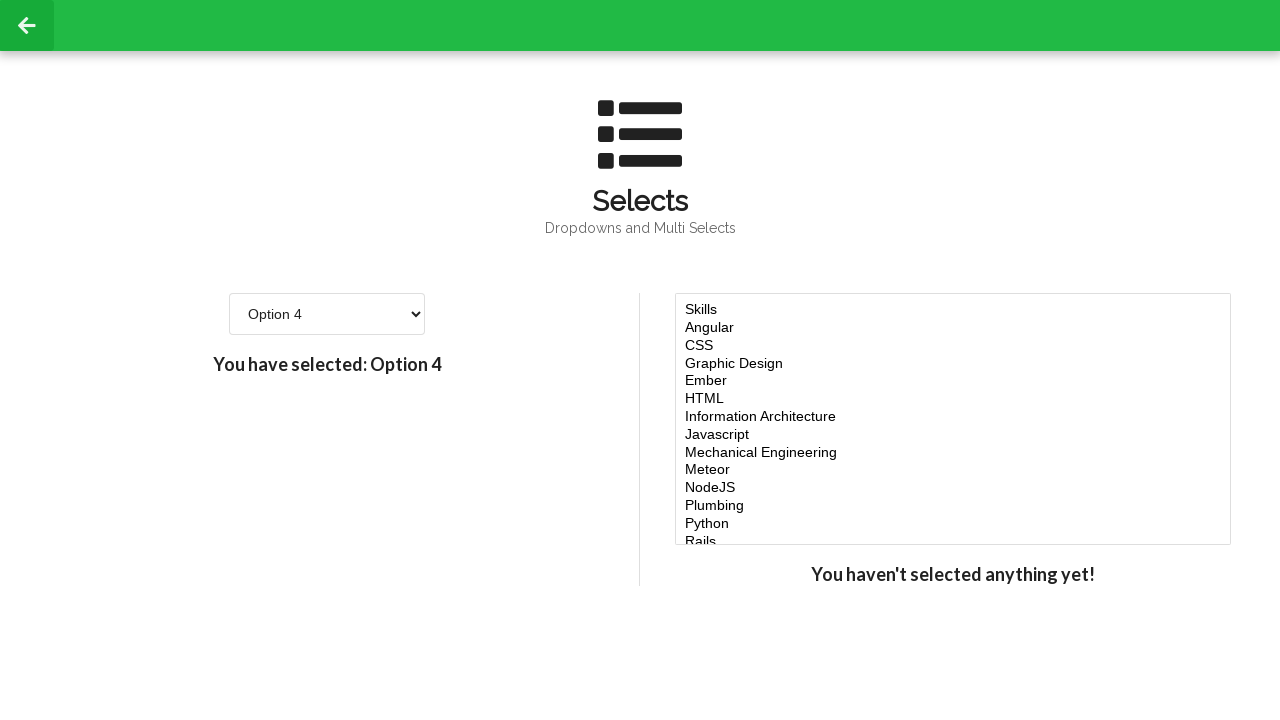